Tests browser back button navigation between filter views

Starting URL: https://demo.playwright.dev/todomvc

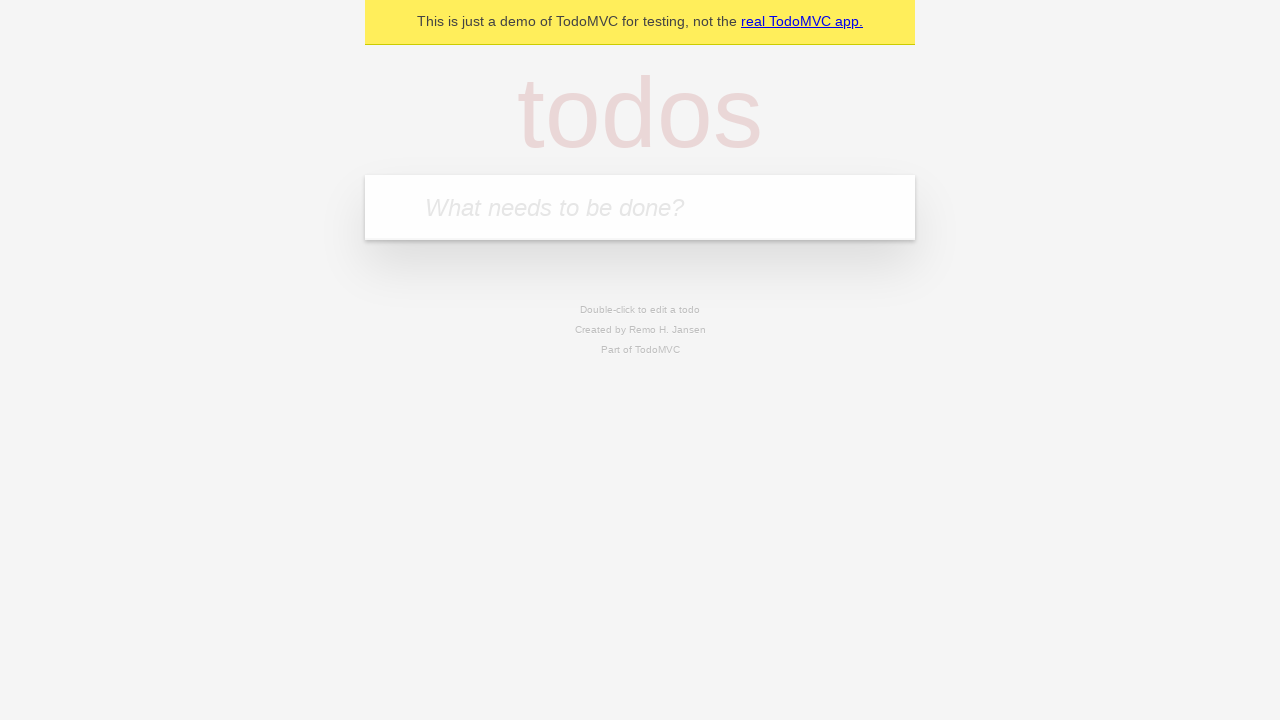

Filled todo input with 'buy some cheese' on internal:attr=[placeholder="What needs to be done?"i]
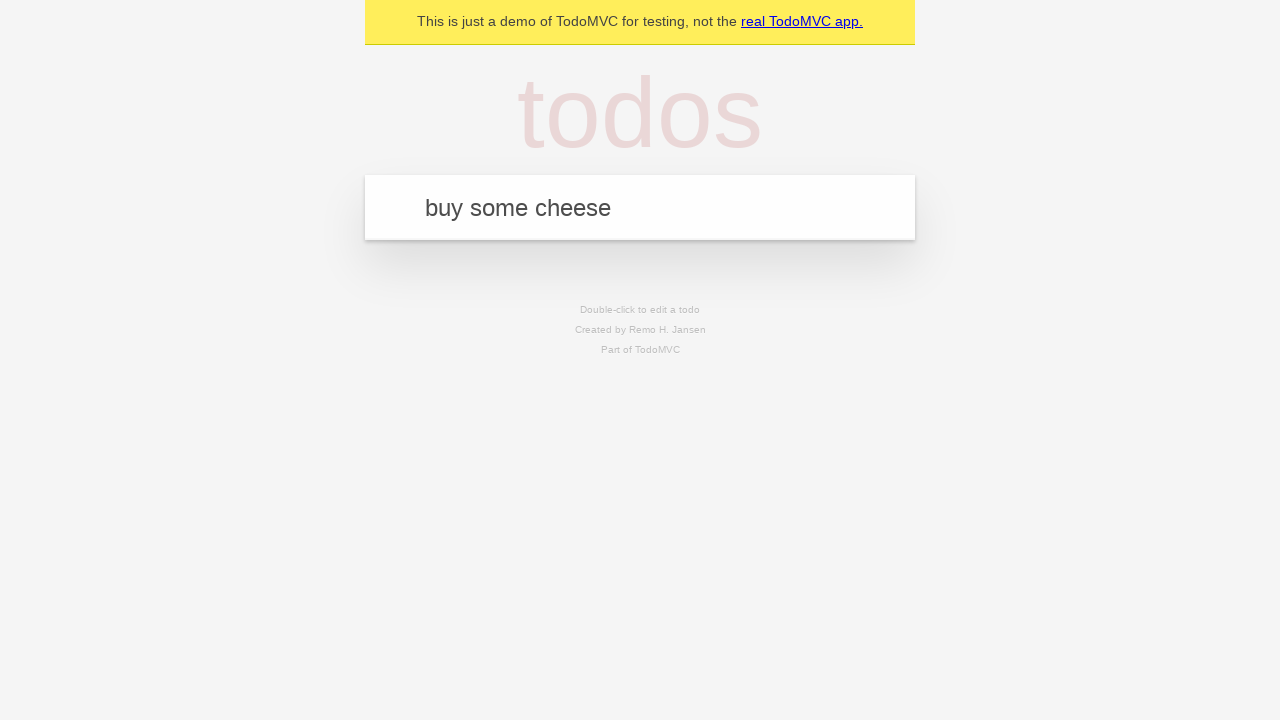

Pressed Enter to add first todo on internal:attr=[placeholder="What needs to be done?"i]
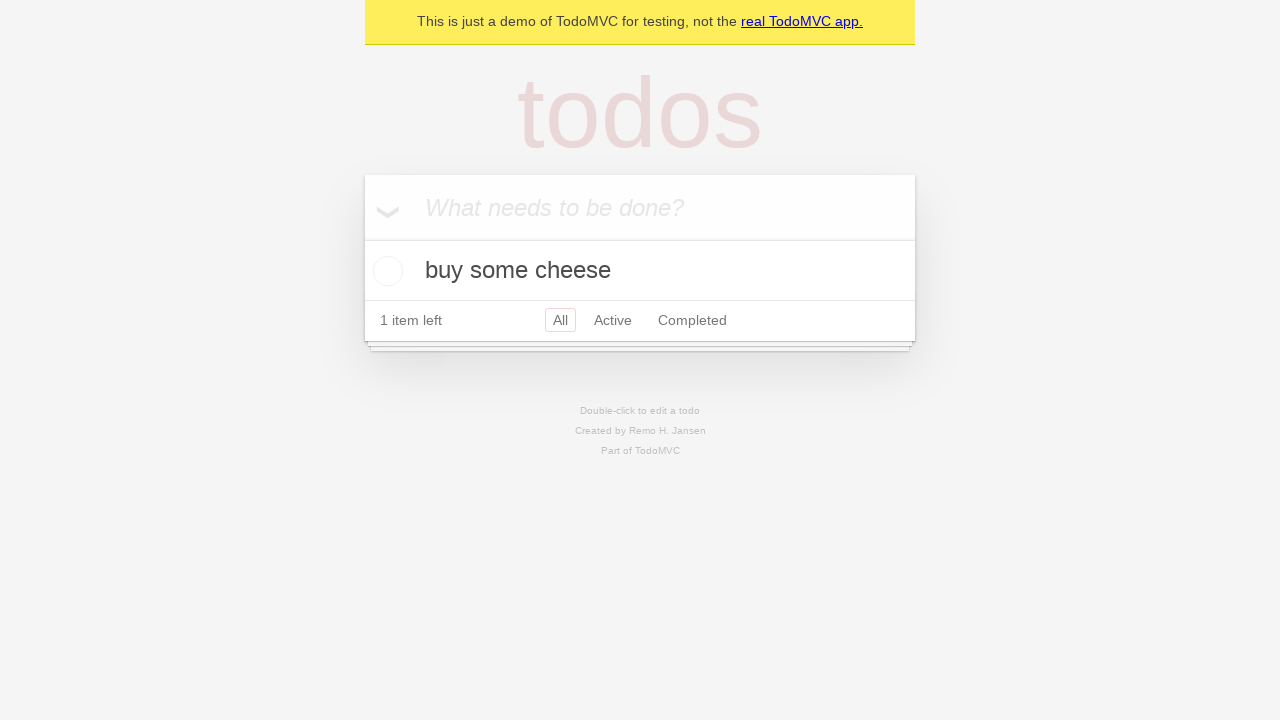

Filled todo input with 'feed the cat' on internal:attr=[placeholder="What needs to be done?"i]
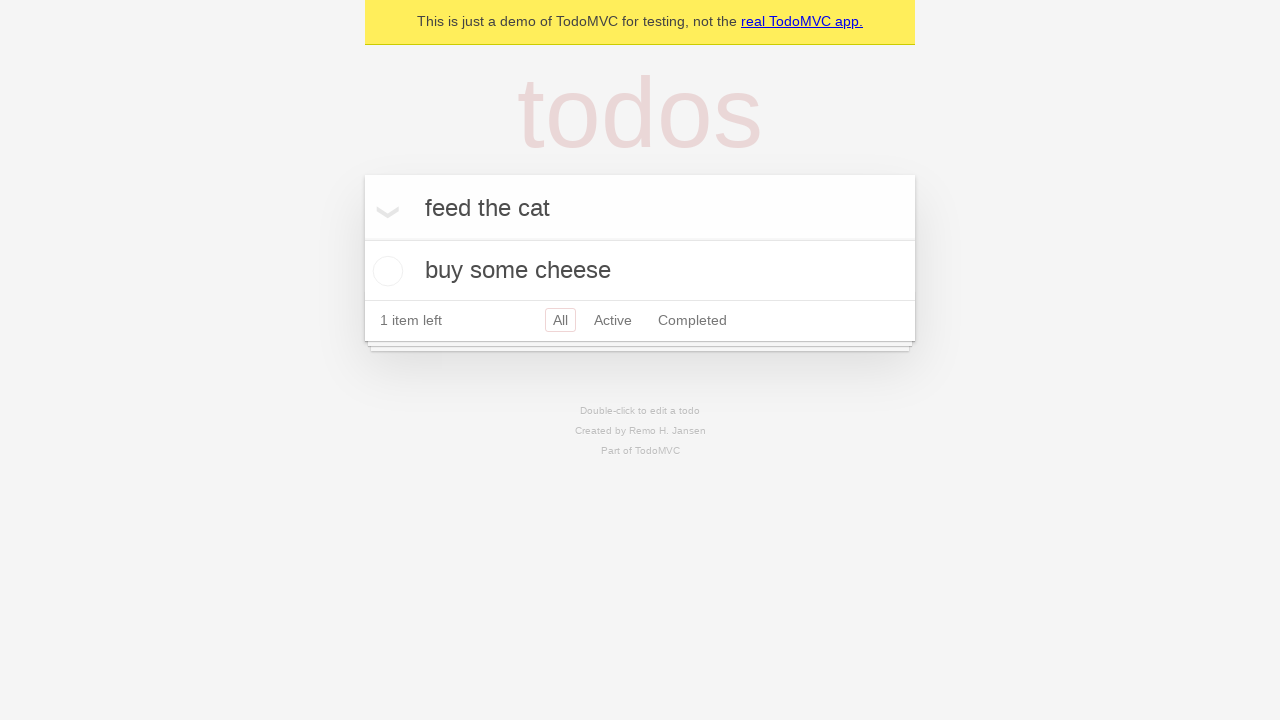

Pressed Enter to add second todo on internal:attr=[placeholder="What needs to be done?"i]
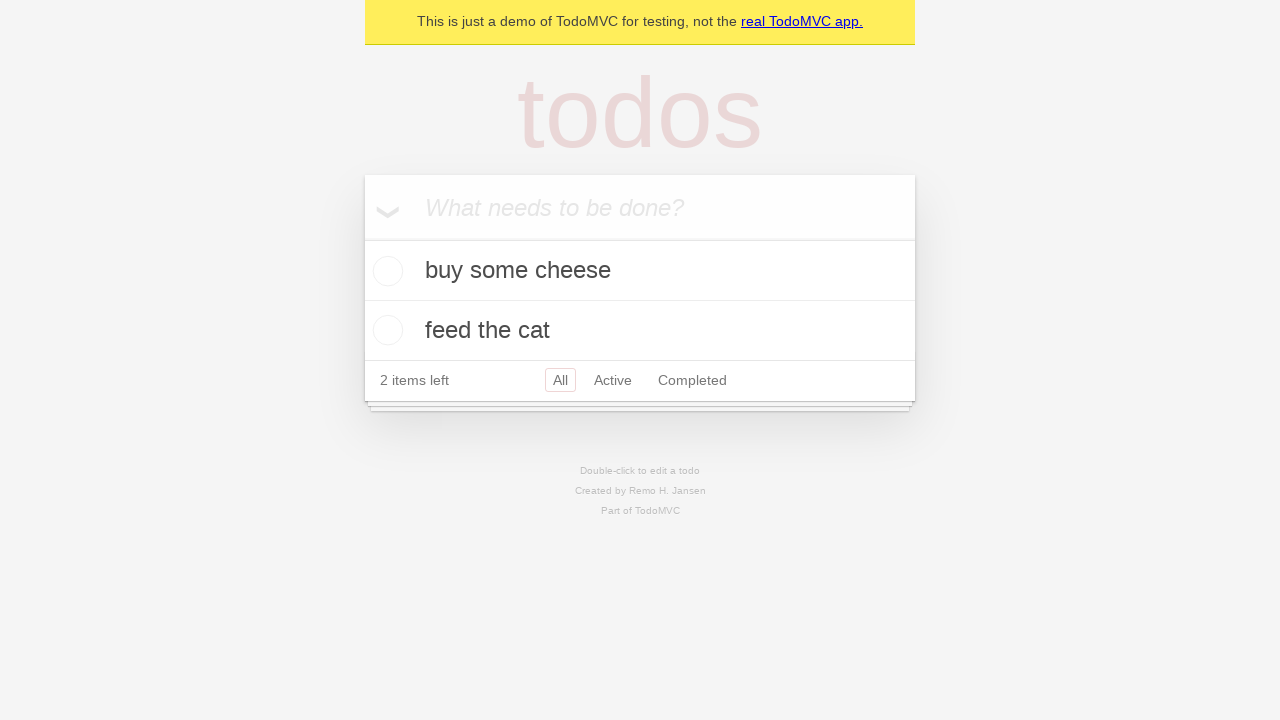

Filled todo input with 'book a doctors appointment' on internal:attr=[placeholder="What needs to be done?"i]
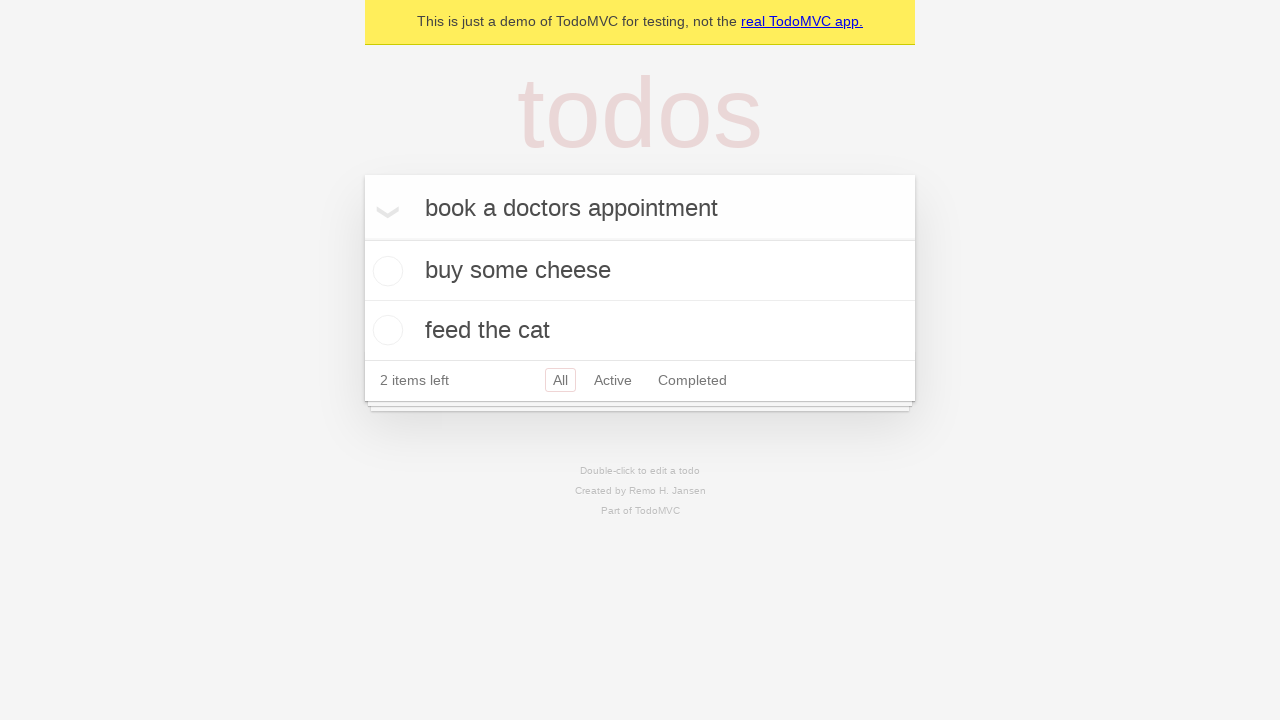

Pressed Enter to add third todo on internal:attr=[placeholder="What needs to be done?"i]
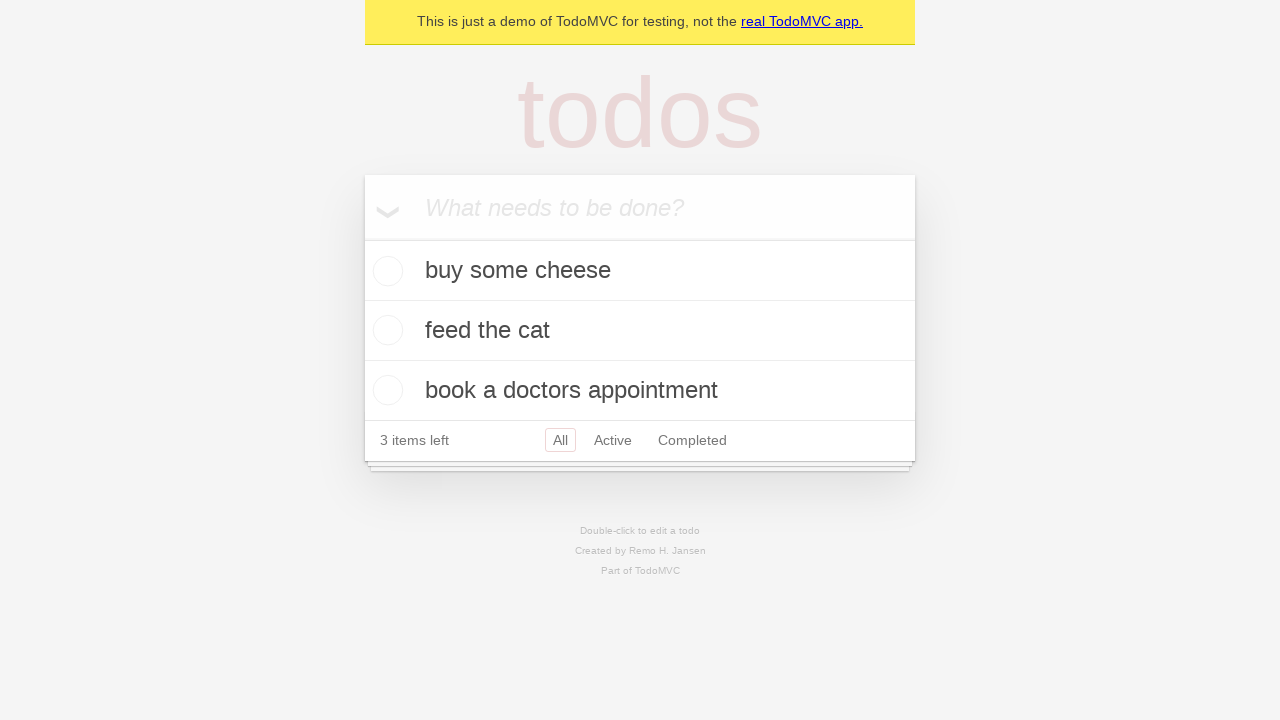

Checked second todo 'feed the cat' at (385, 330) on internal:testid=[data-testid="todo-item"s] >> nth=1 >> internal:role=checkbox
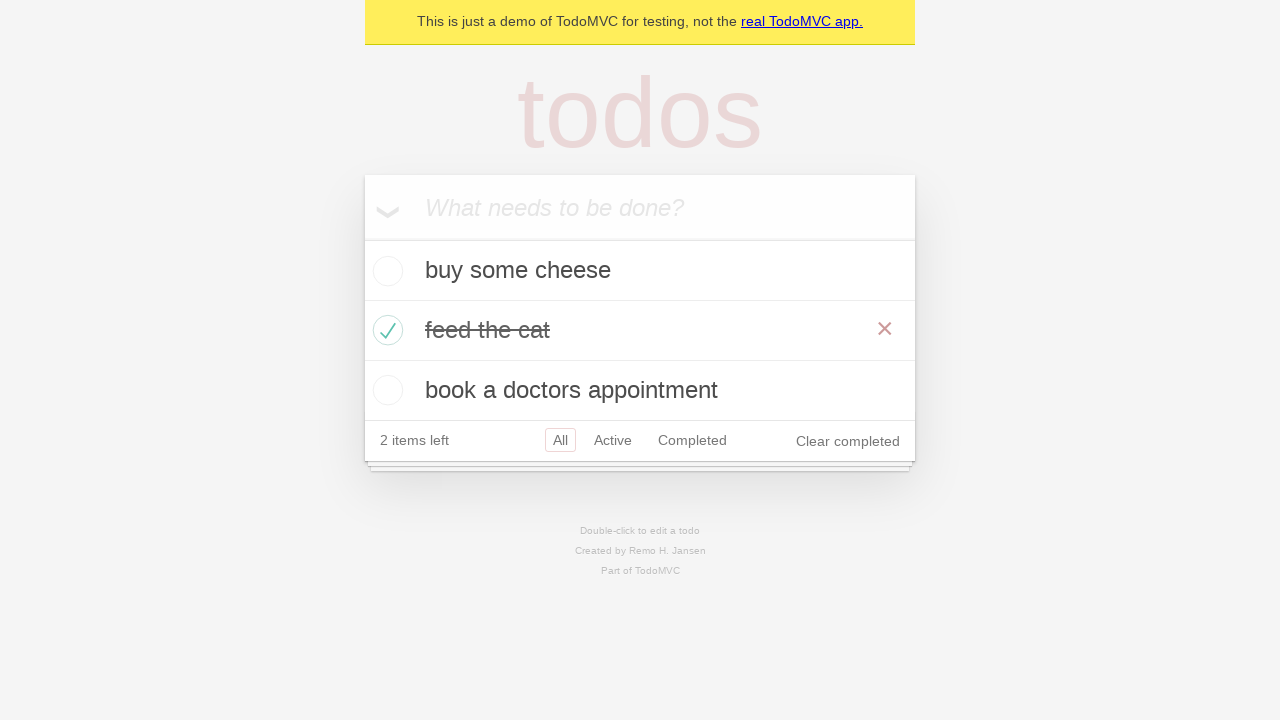

Clicked 'All' filter link at (560, 440) on internal:role=link[name="All"i]
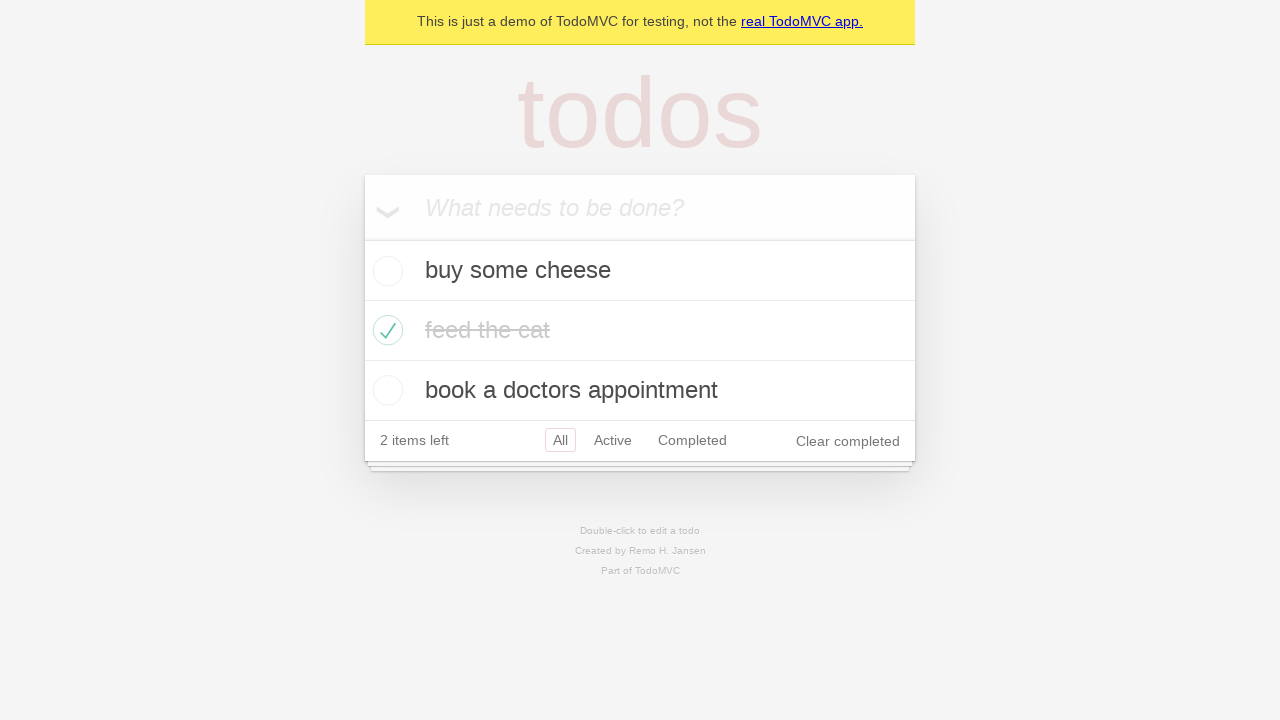

Clicked 'Active' filter link at (613, 440) on internal:role=link[name="Active"i]
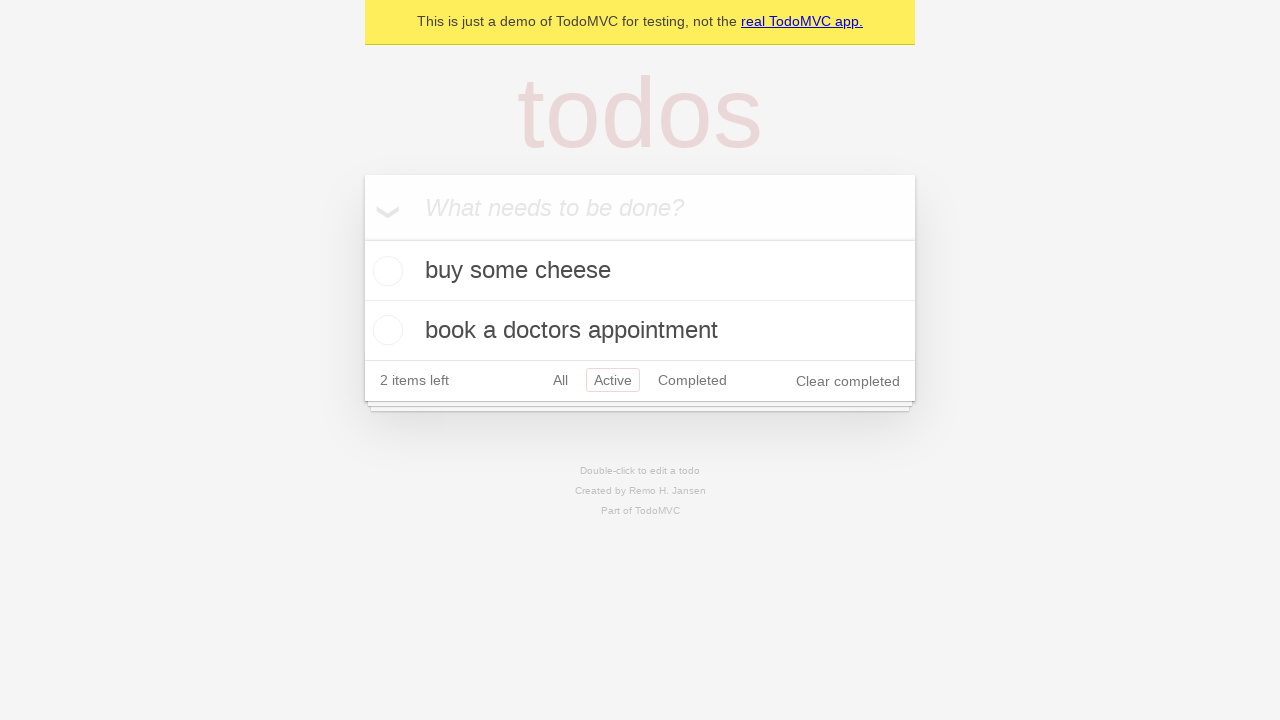

Clicked 'Completed' filter link at (692, 380) on internal:role=link[name="Completed"i]
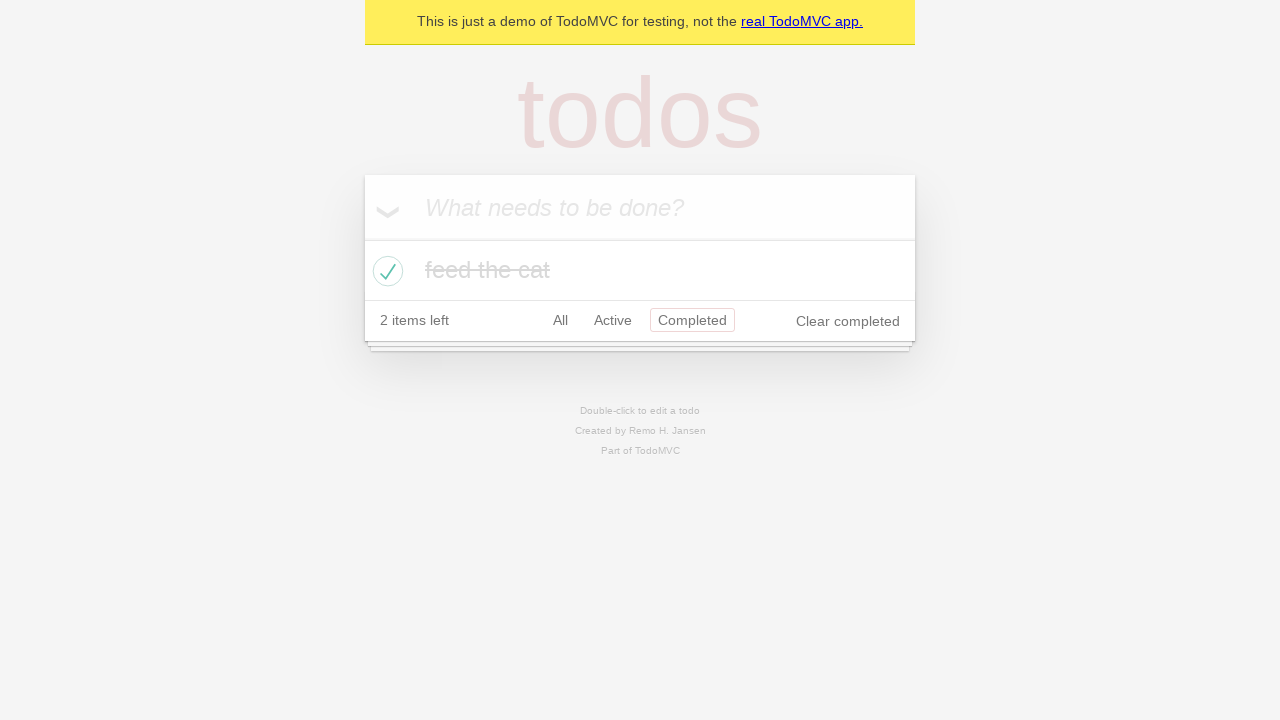

Navigated back to 'Active' filter view
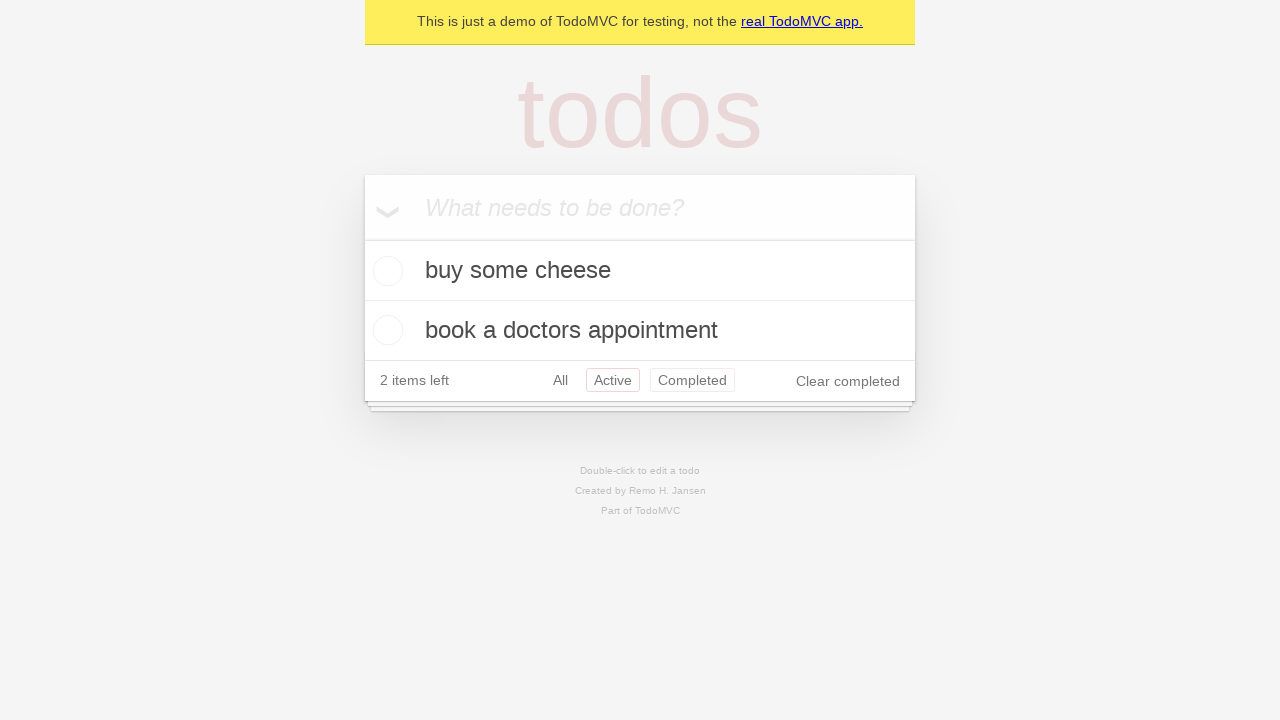

Navigated back to 'All' filter view
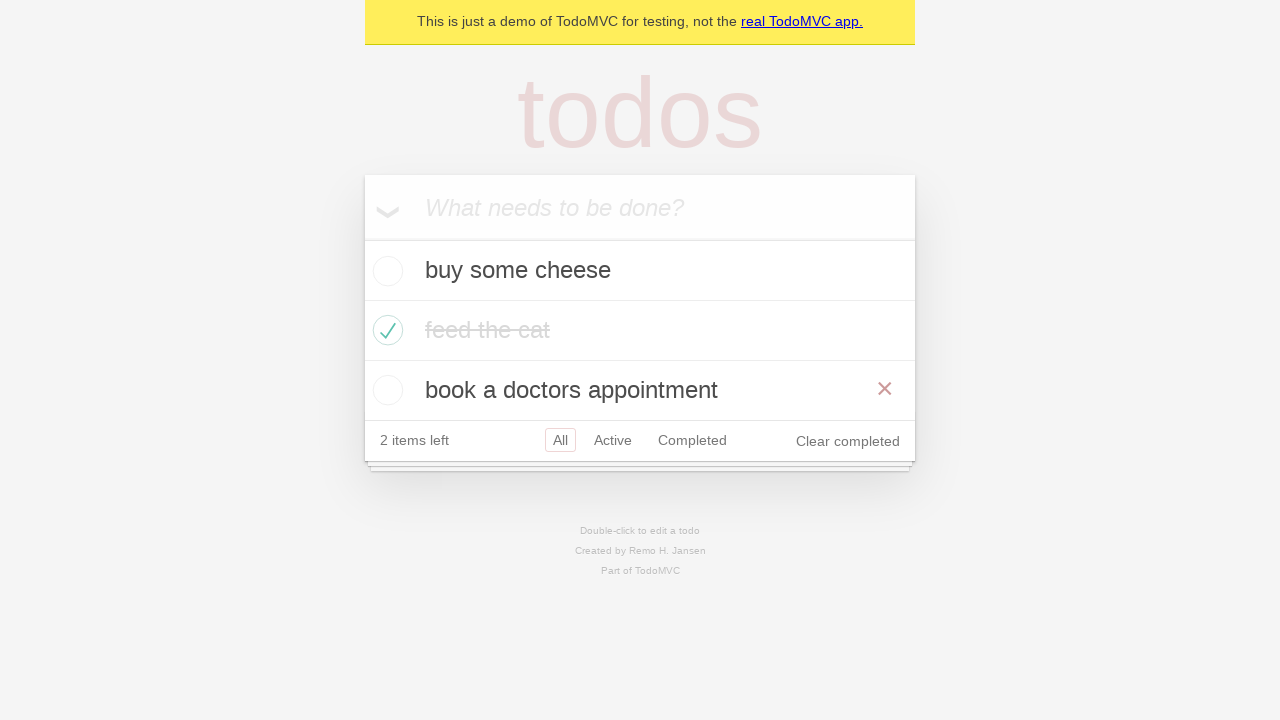

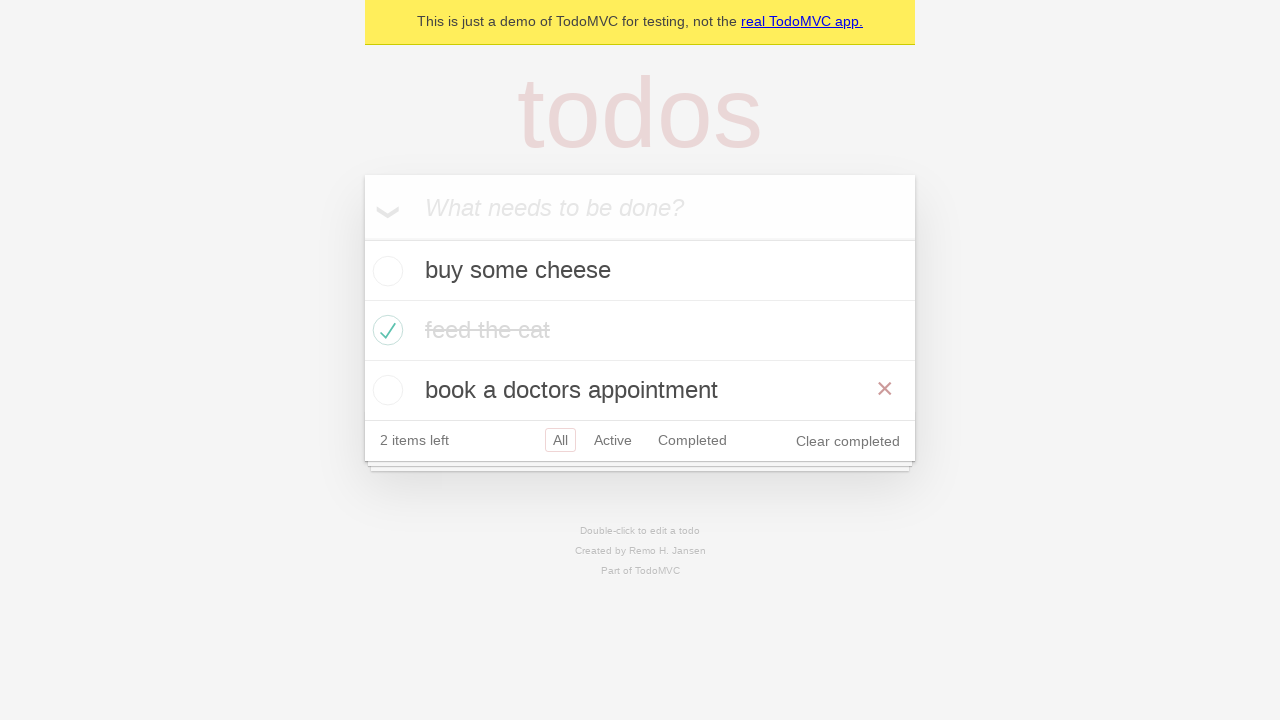